Tests opening a new browser tab by clicking a button and verifying content in the new tab.

Starting URL: https://demoqa.com/browser-windows

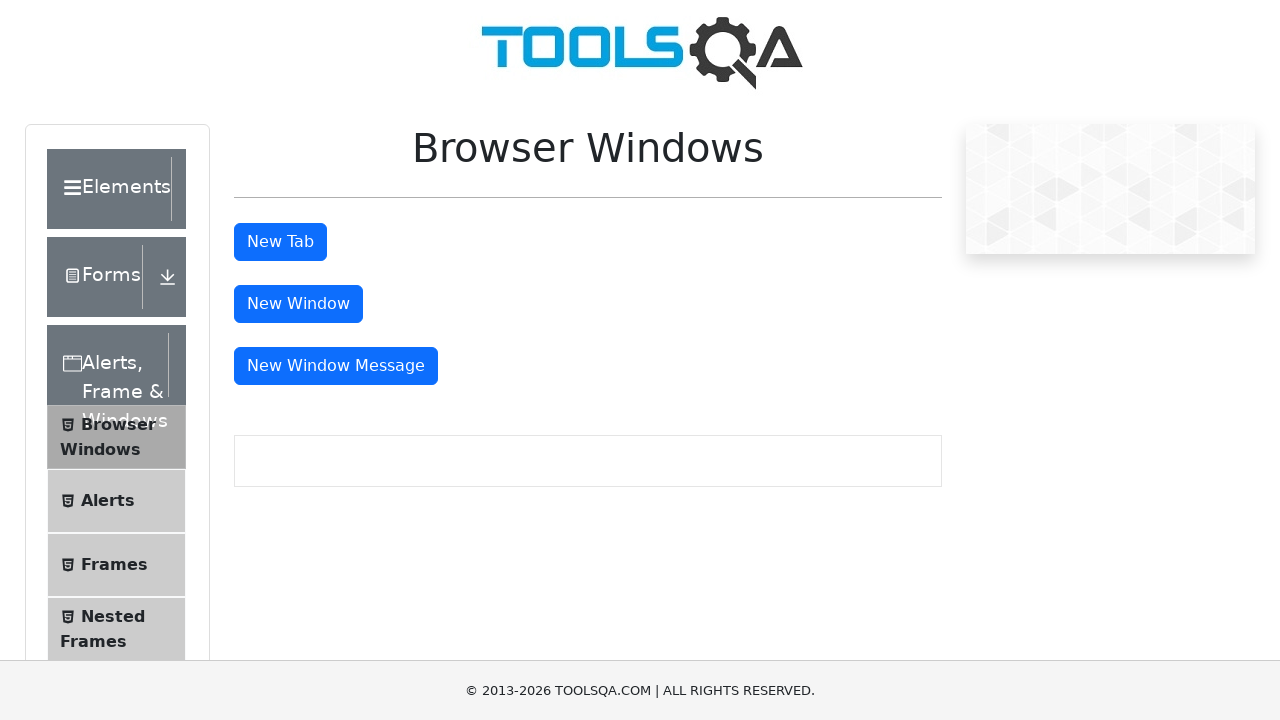

Clicked tab button to open new browser tab at (280, 242) on #tabButton
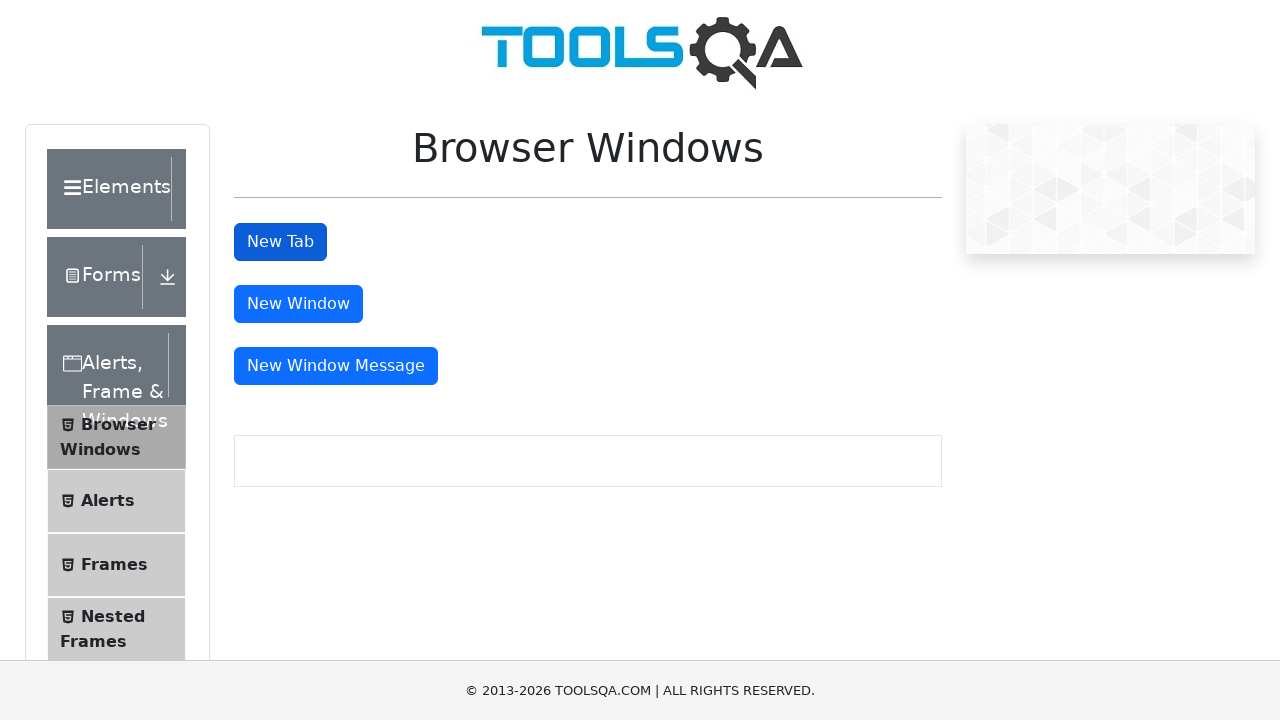

New tab opened and page object captured
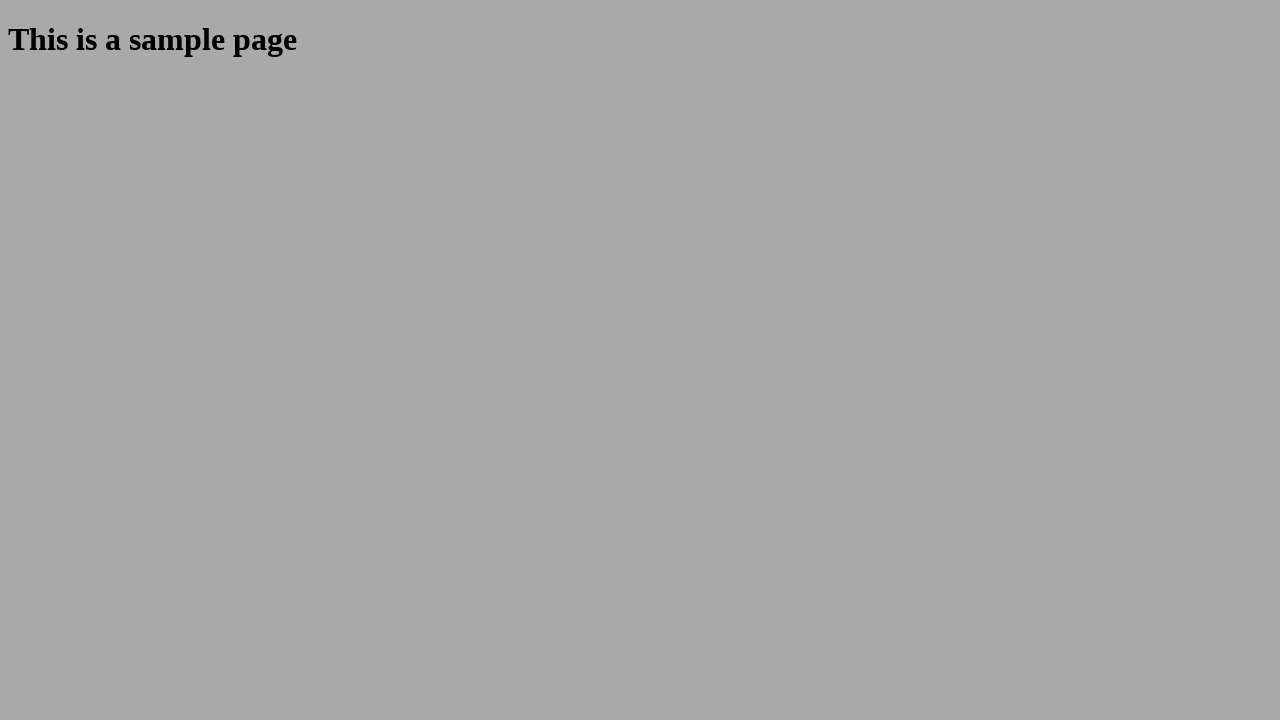

Sample heading element loaded in new tab
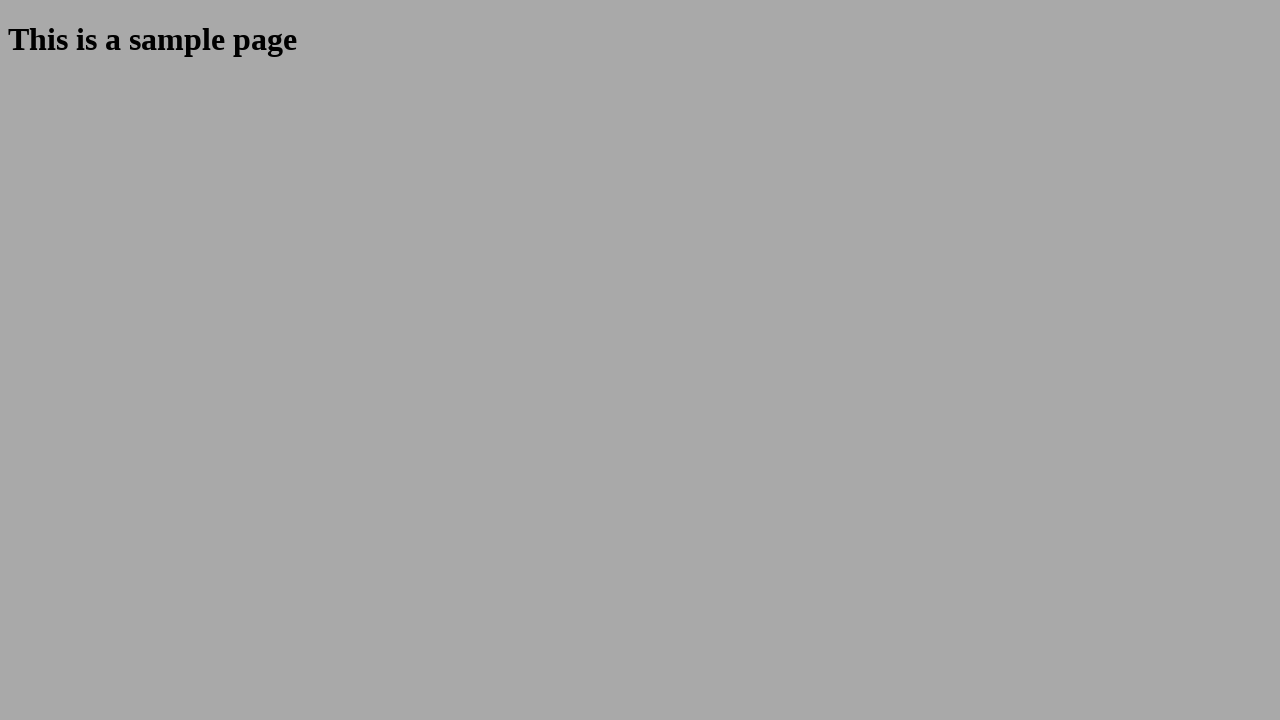

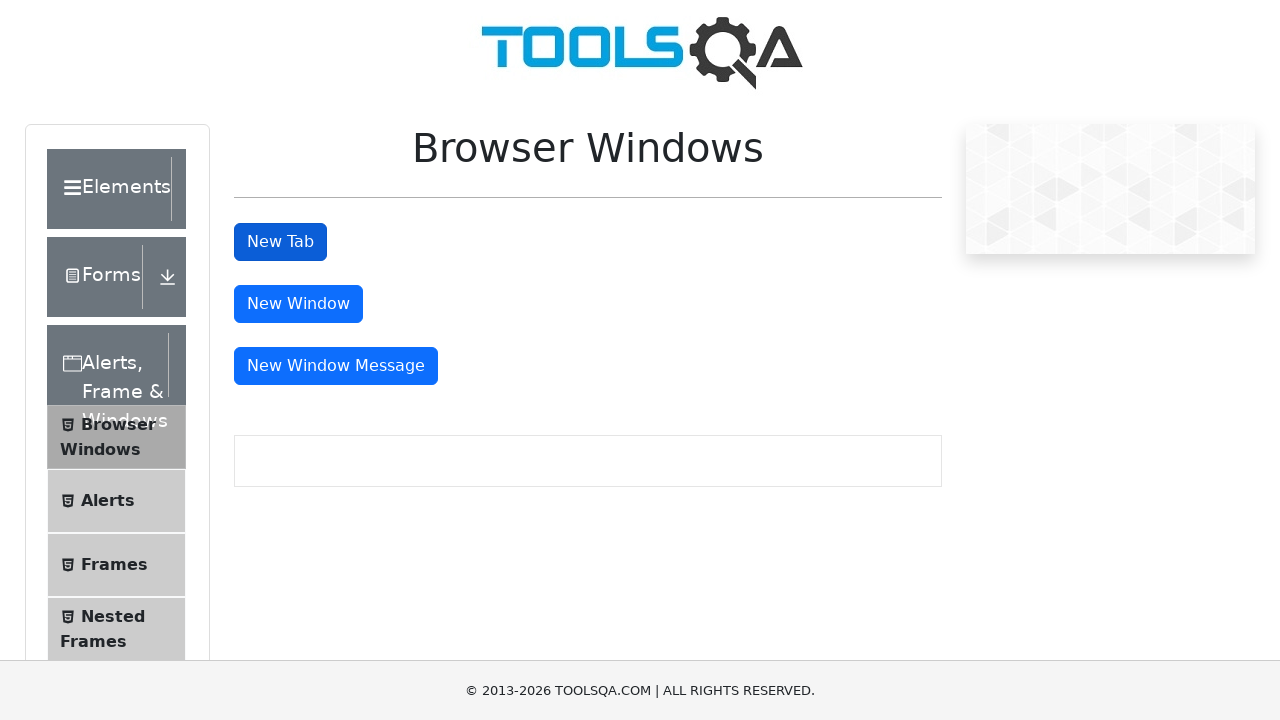